Tests dynamic loading functionality by clicking a Start button and waiting for dynamically loaded content (Hello World text) to appear after a loading bar completes

Starting URL: http://the-internet.herokuapp.com/dynamic_loading/2

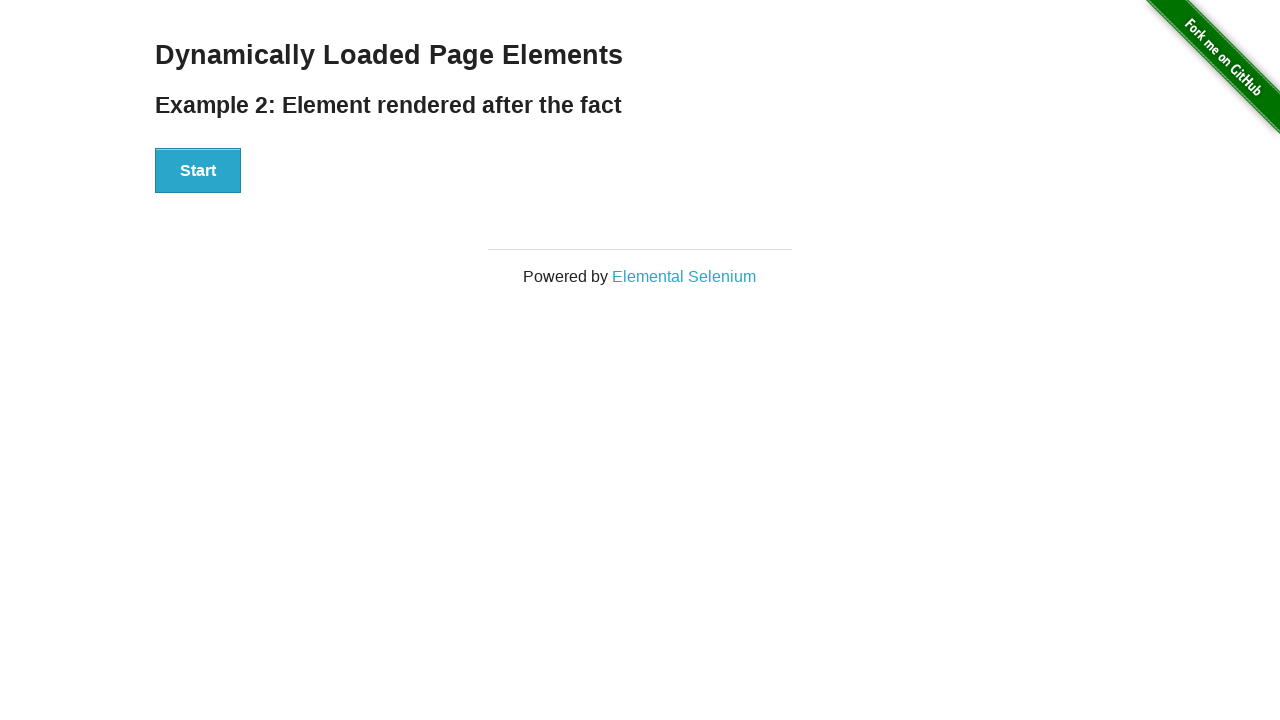

Clicked Start button to trigger dynamic loading at (198, 171) on #start button
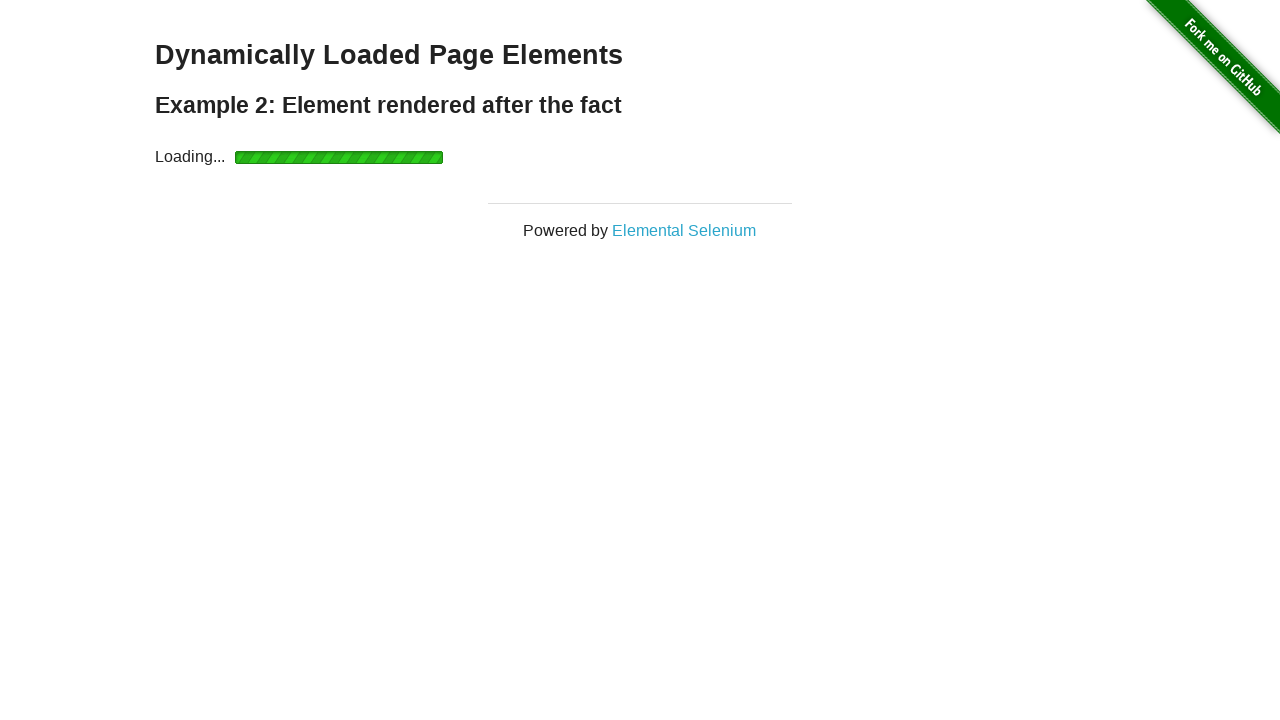

Waited for dynamically loaded content (Hello World text) to appear after loading bar completed
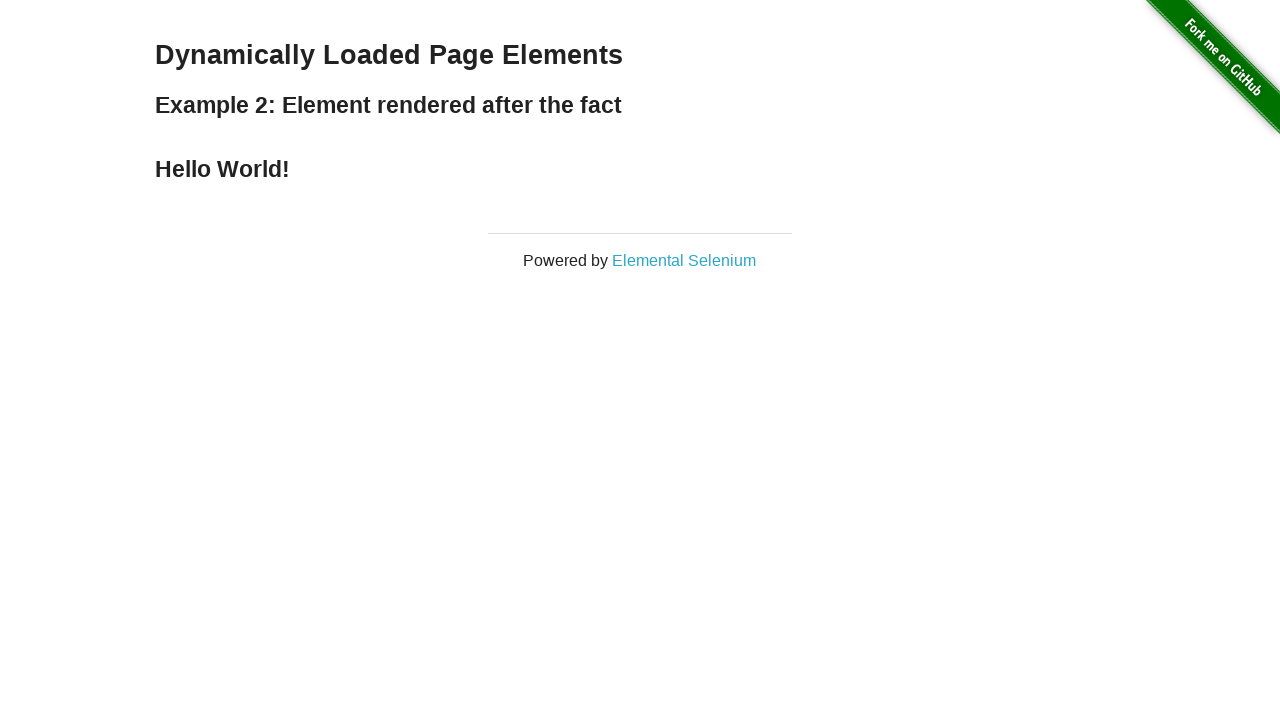

Verified that finish element with 'Hello World!' text is visible
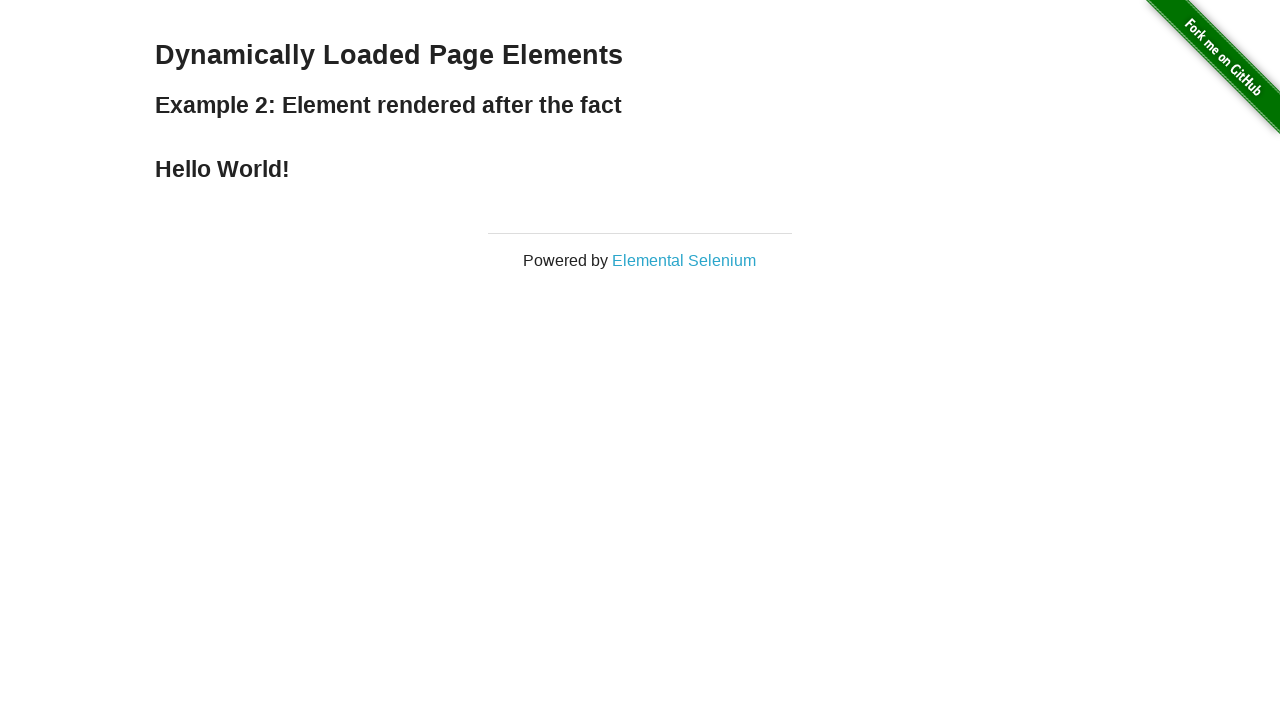

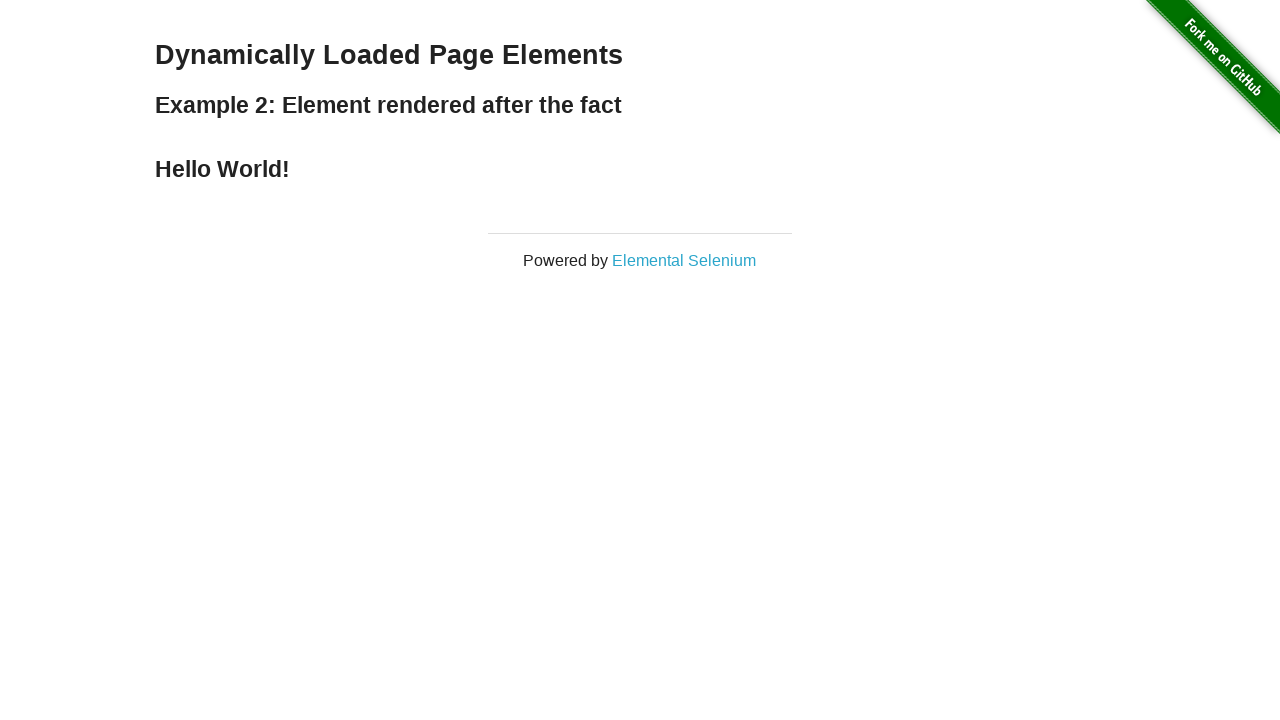